Navigates to an Angular demo application and clicks the library navigation button to go to the library page

Starting URL: https://rahulshettyacademy.com/angularAppdemo/

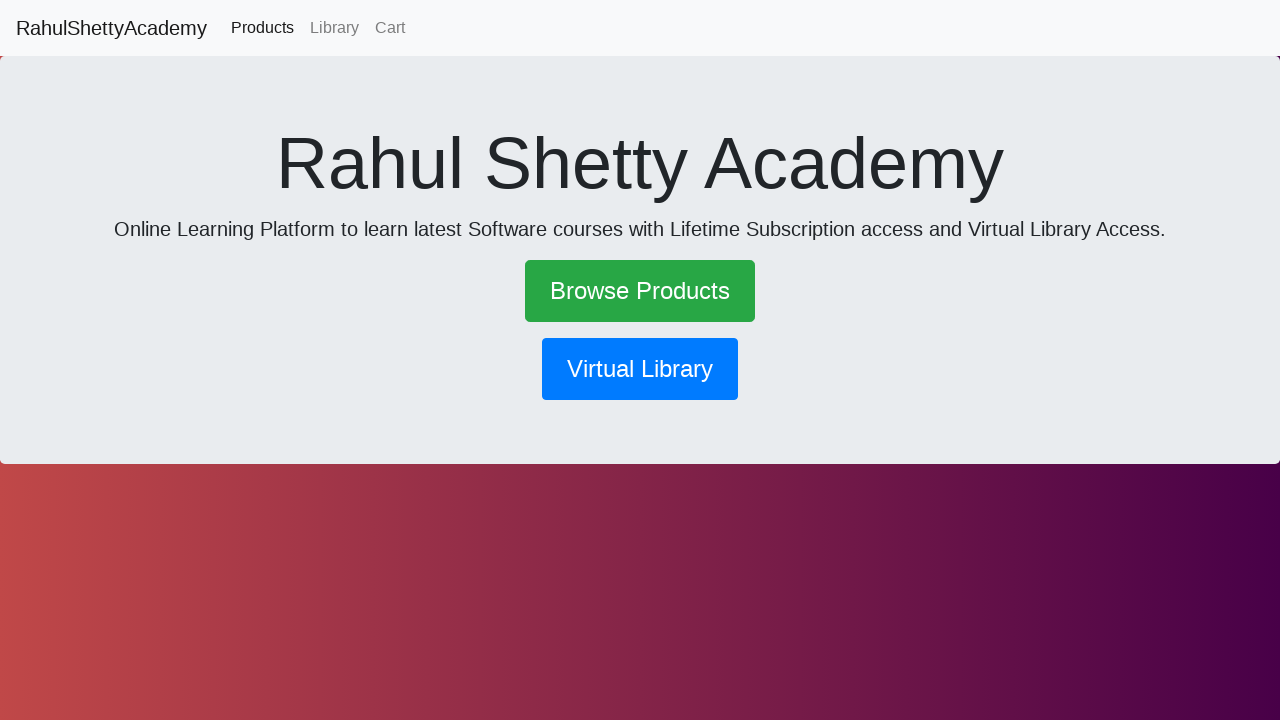

Clicked the library navigation button at (640, 369) on button[routerlink='/library']
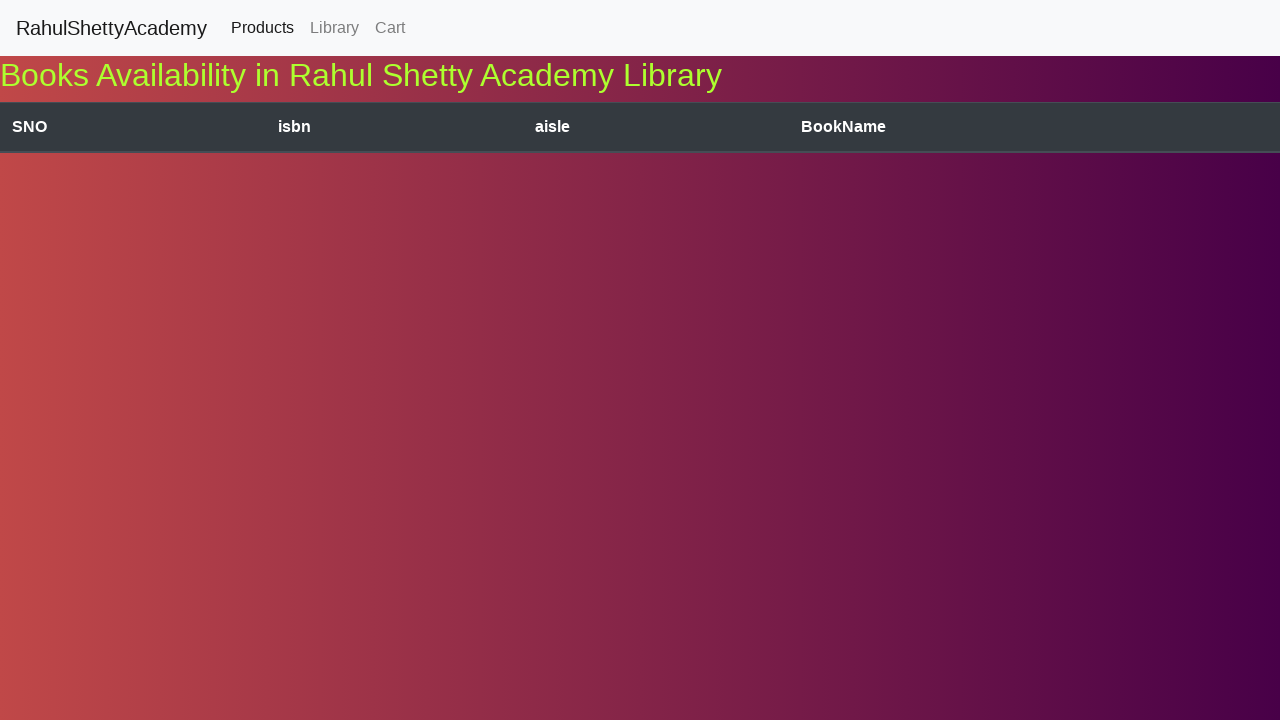

Waited for network activity to complete and library page to load
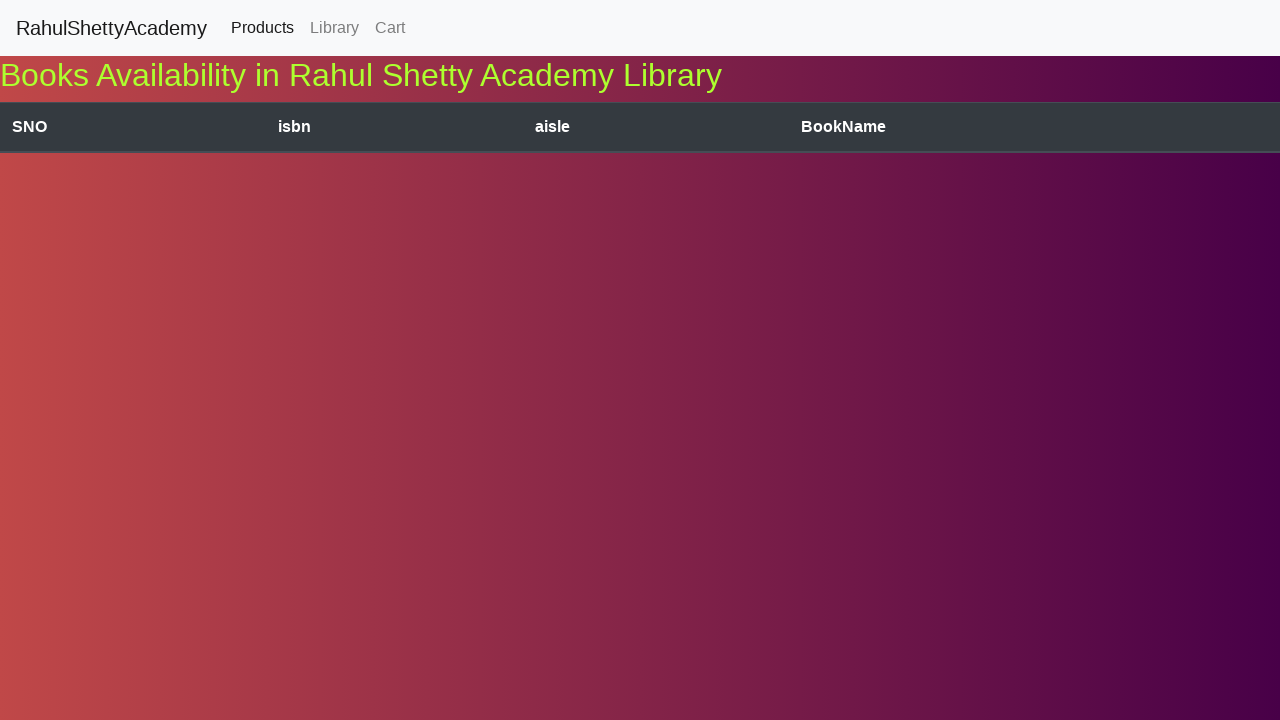

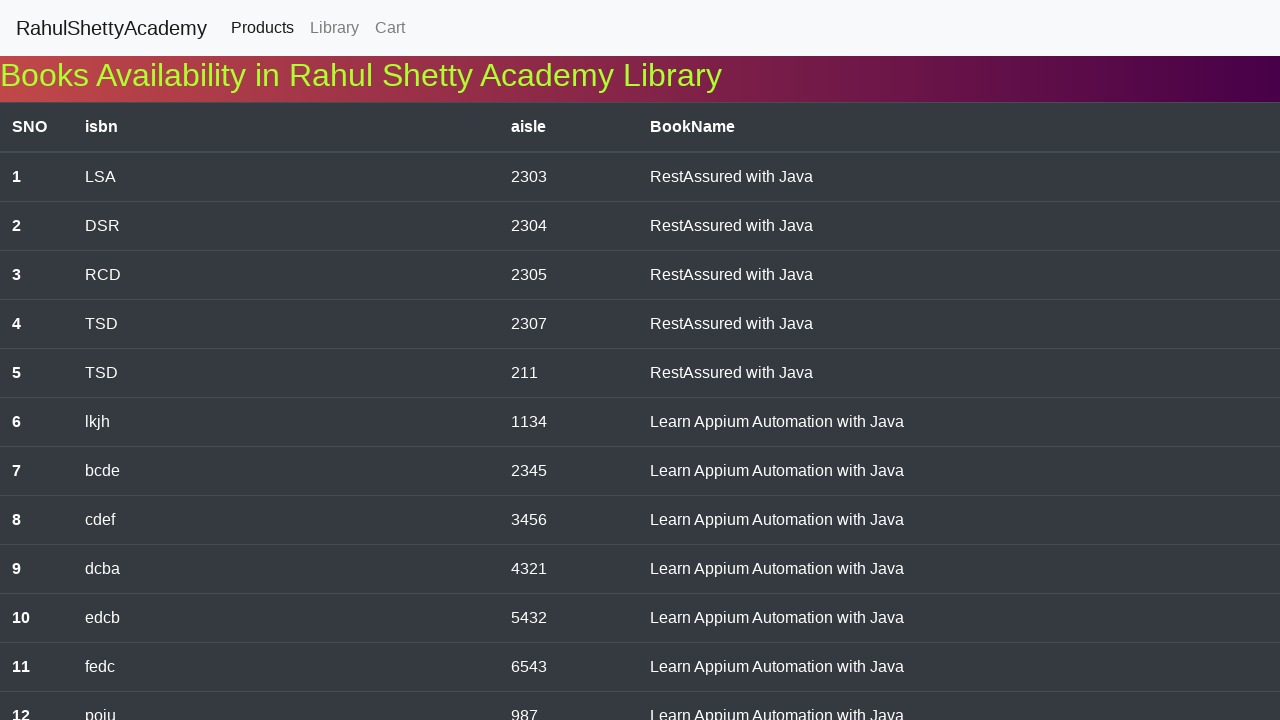